Tests responsive design by cycling through desktop, tablet, mobile, and ultra-wide viewport sizes, verifying the todo app remains visible at each size.

Starting URL: https://demo.playwright.dev/todomvc/

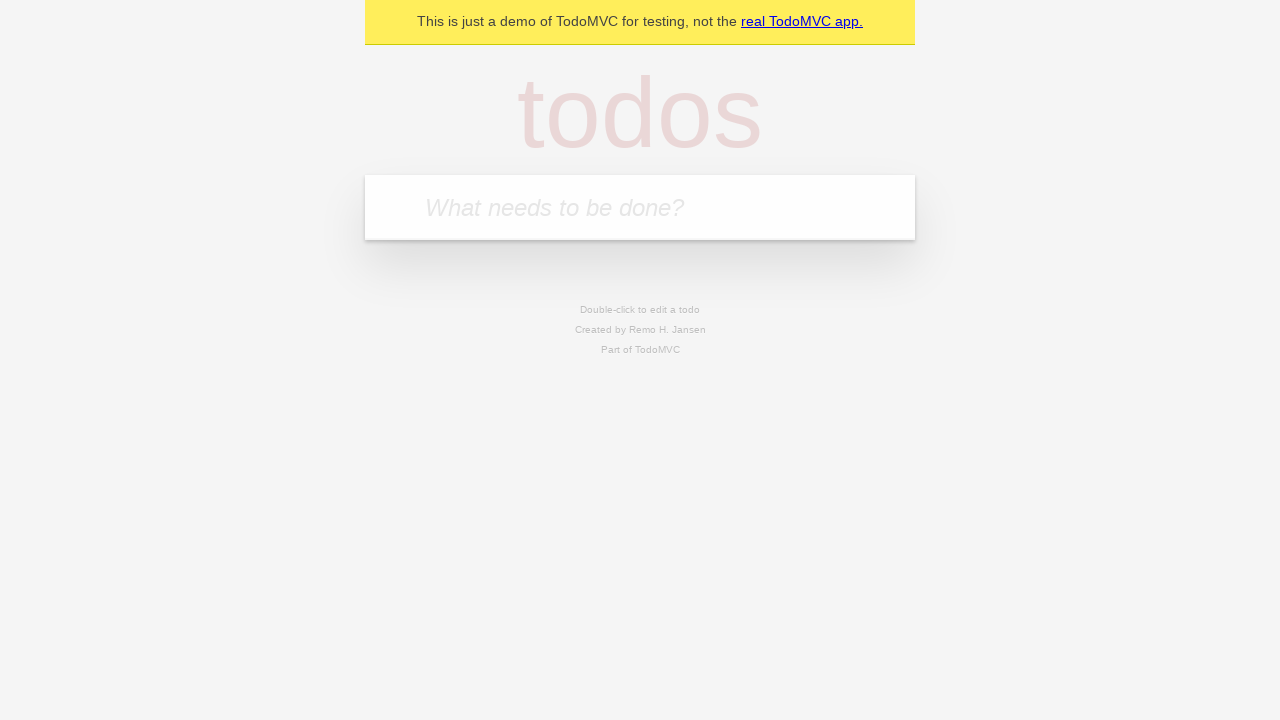

Set viewport to desktop size (1920x1080)
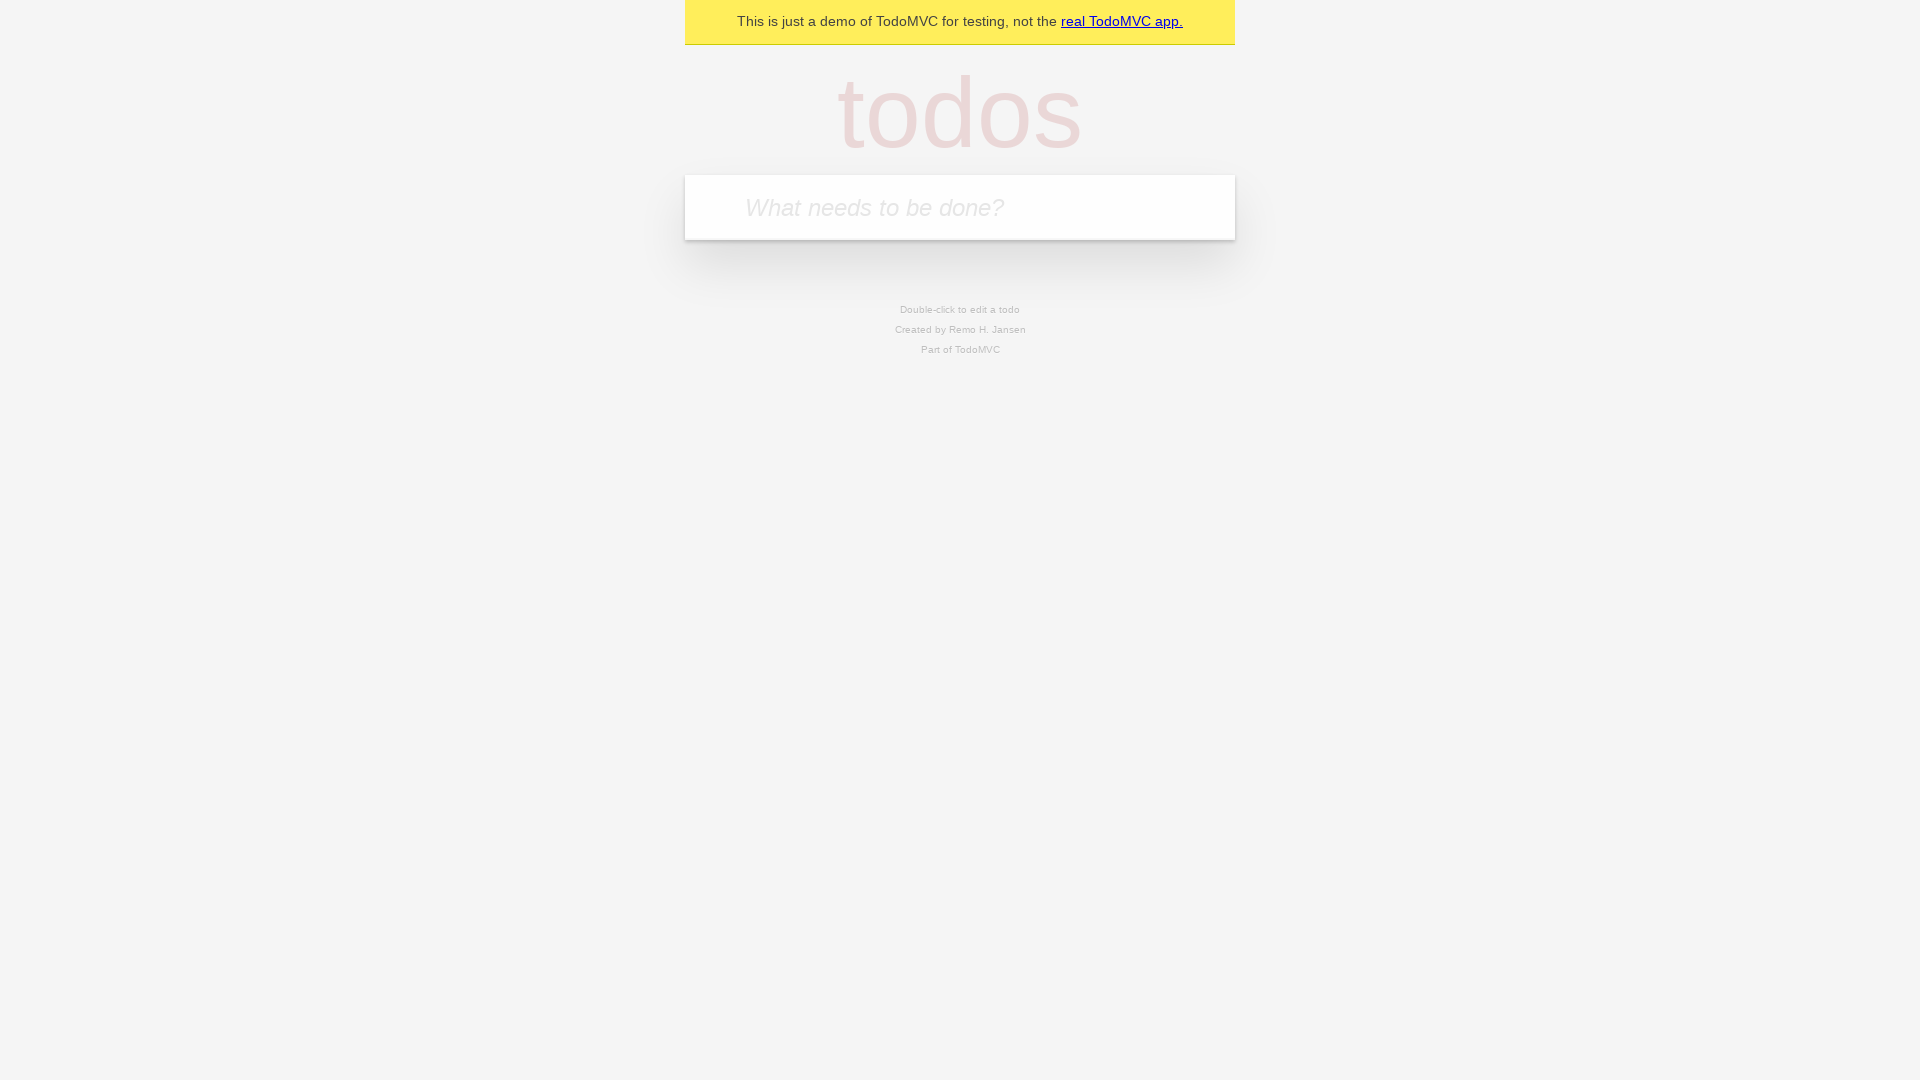

Todo app loaded and visible at desktop viewport
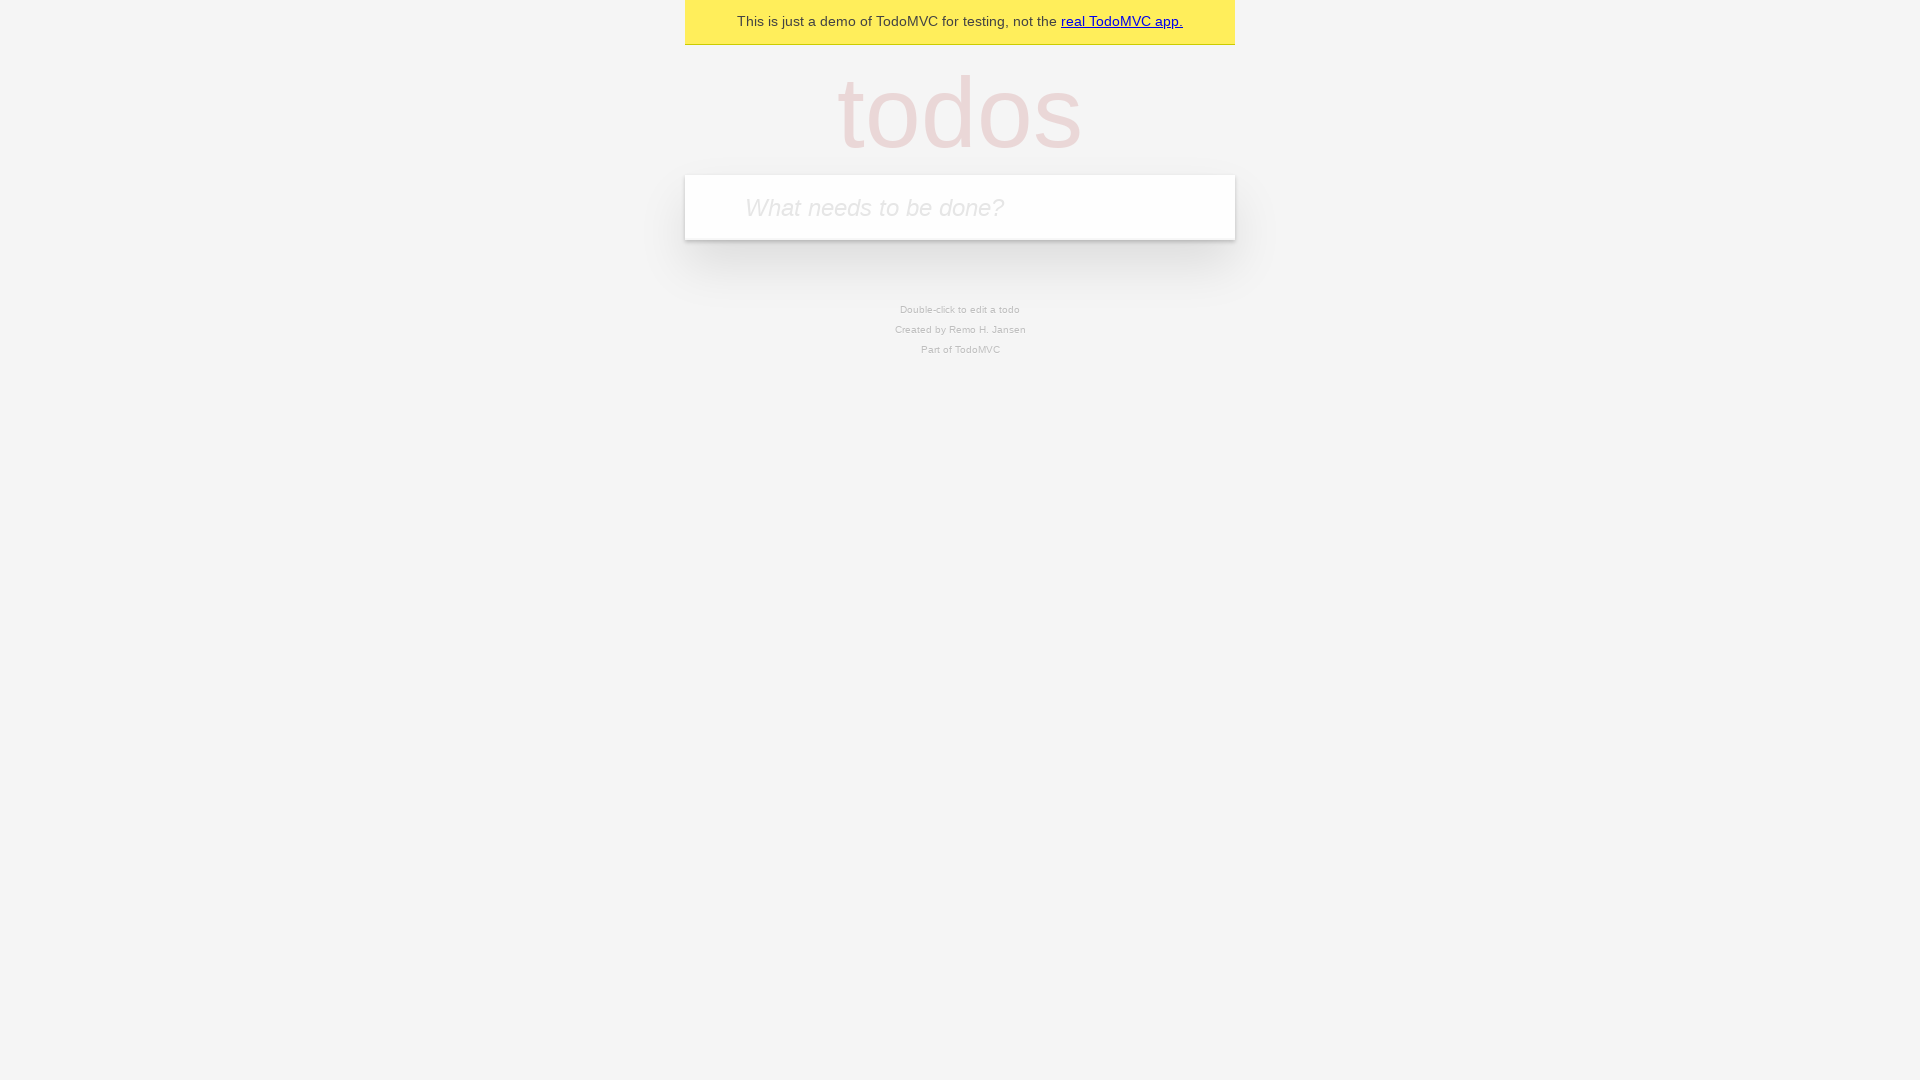

Set viewport to tablet size (768x1024)
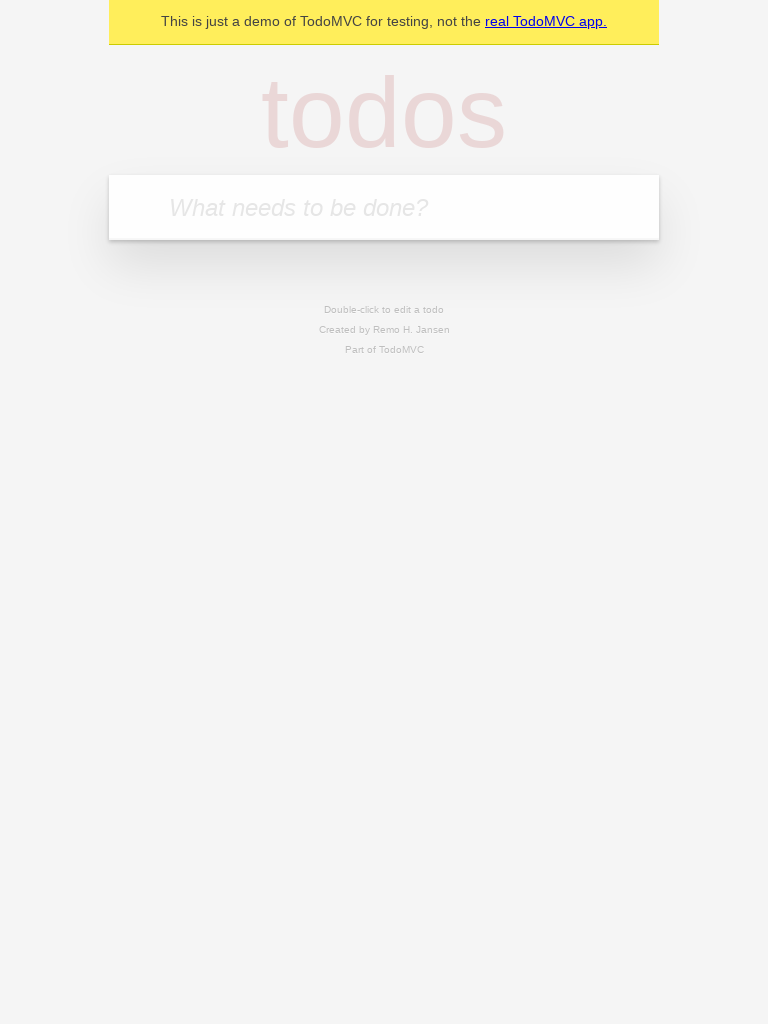

Todo app loaded and visible at tablet viewport
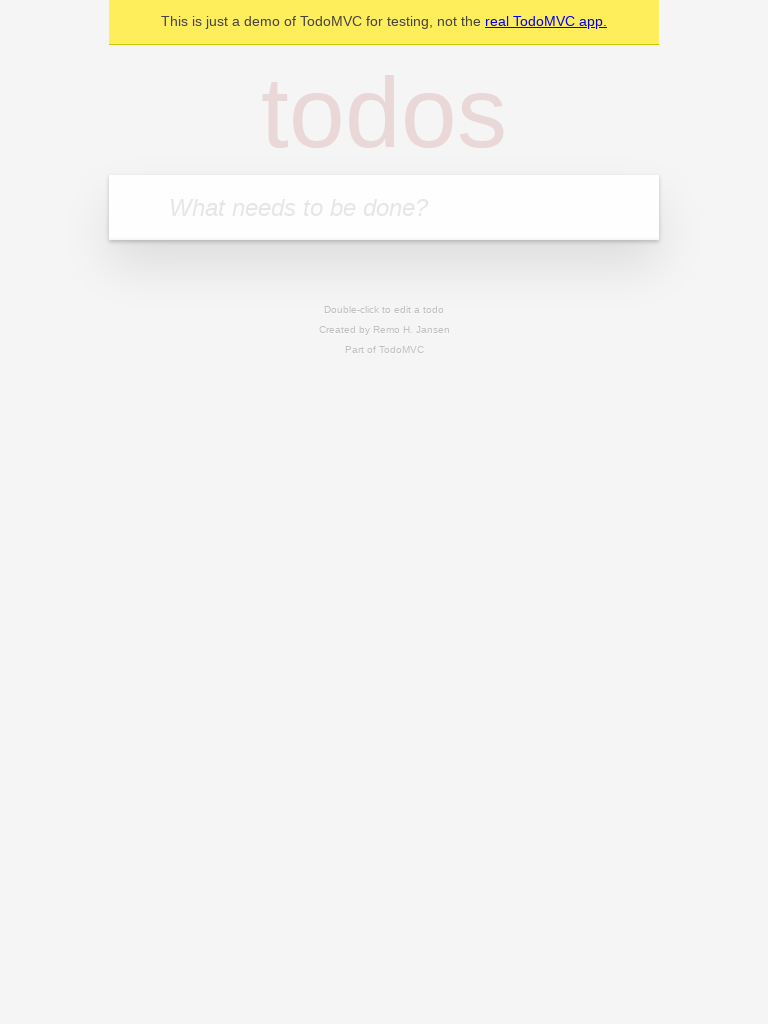

Set viewport to mobile size (375x667)
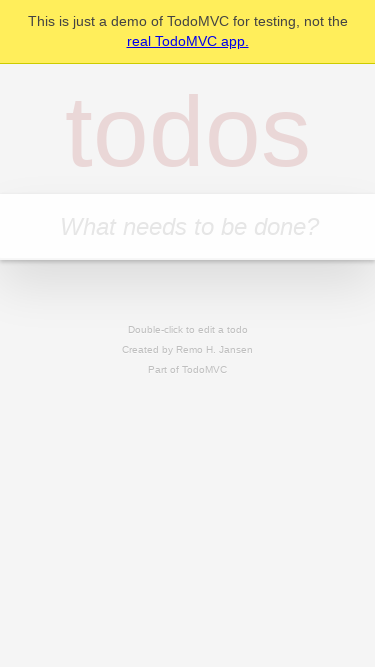

Todo app loaded and visible at mobile viewport
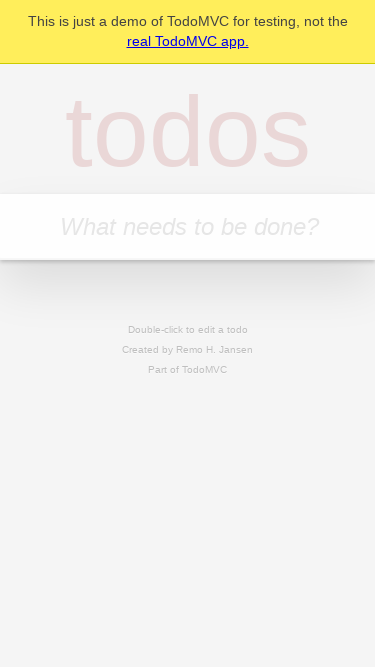

Set viewport to ultra-wide size (2560x1440)
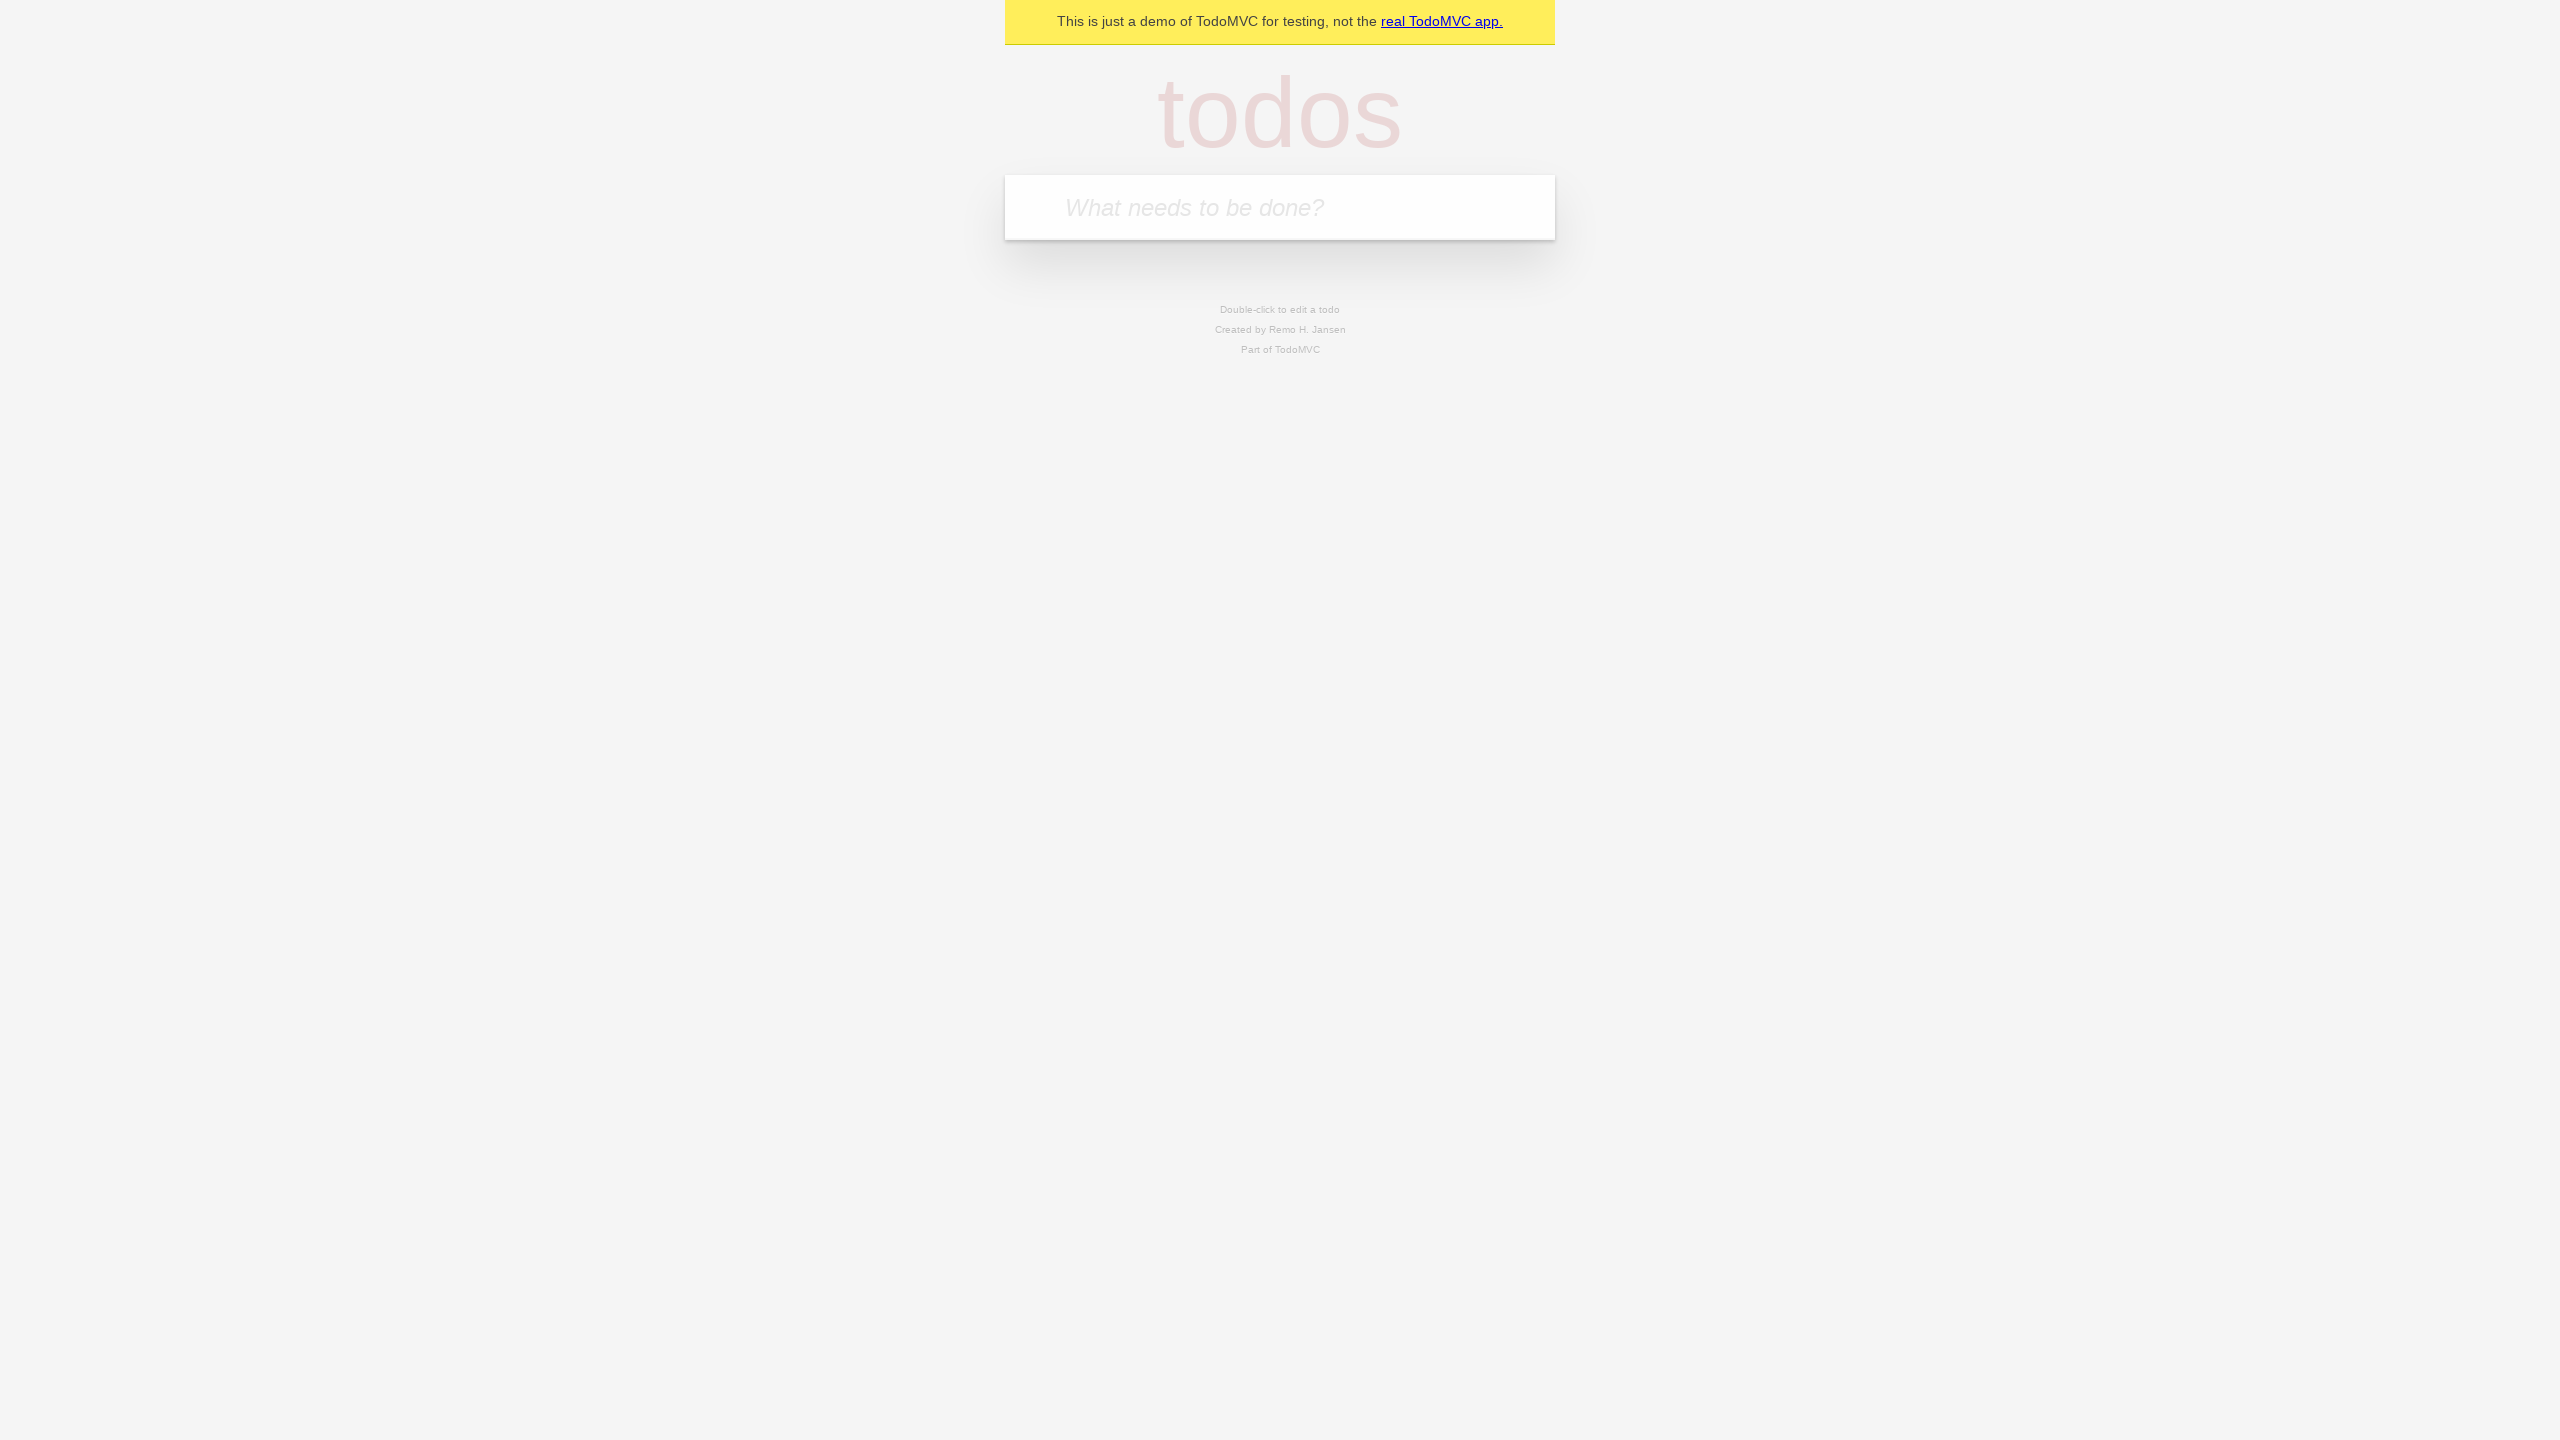

Todo app loaded and visible at ultra-wide viewport
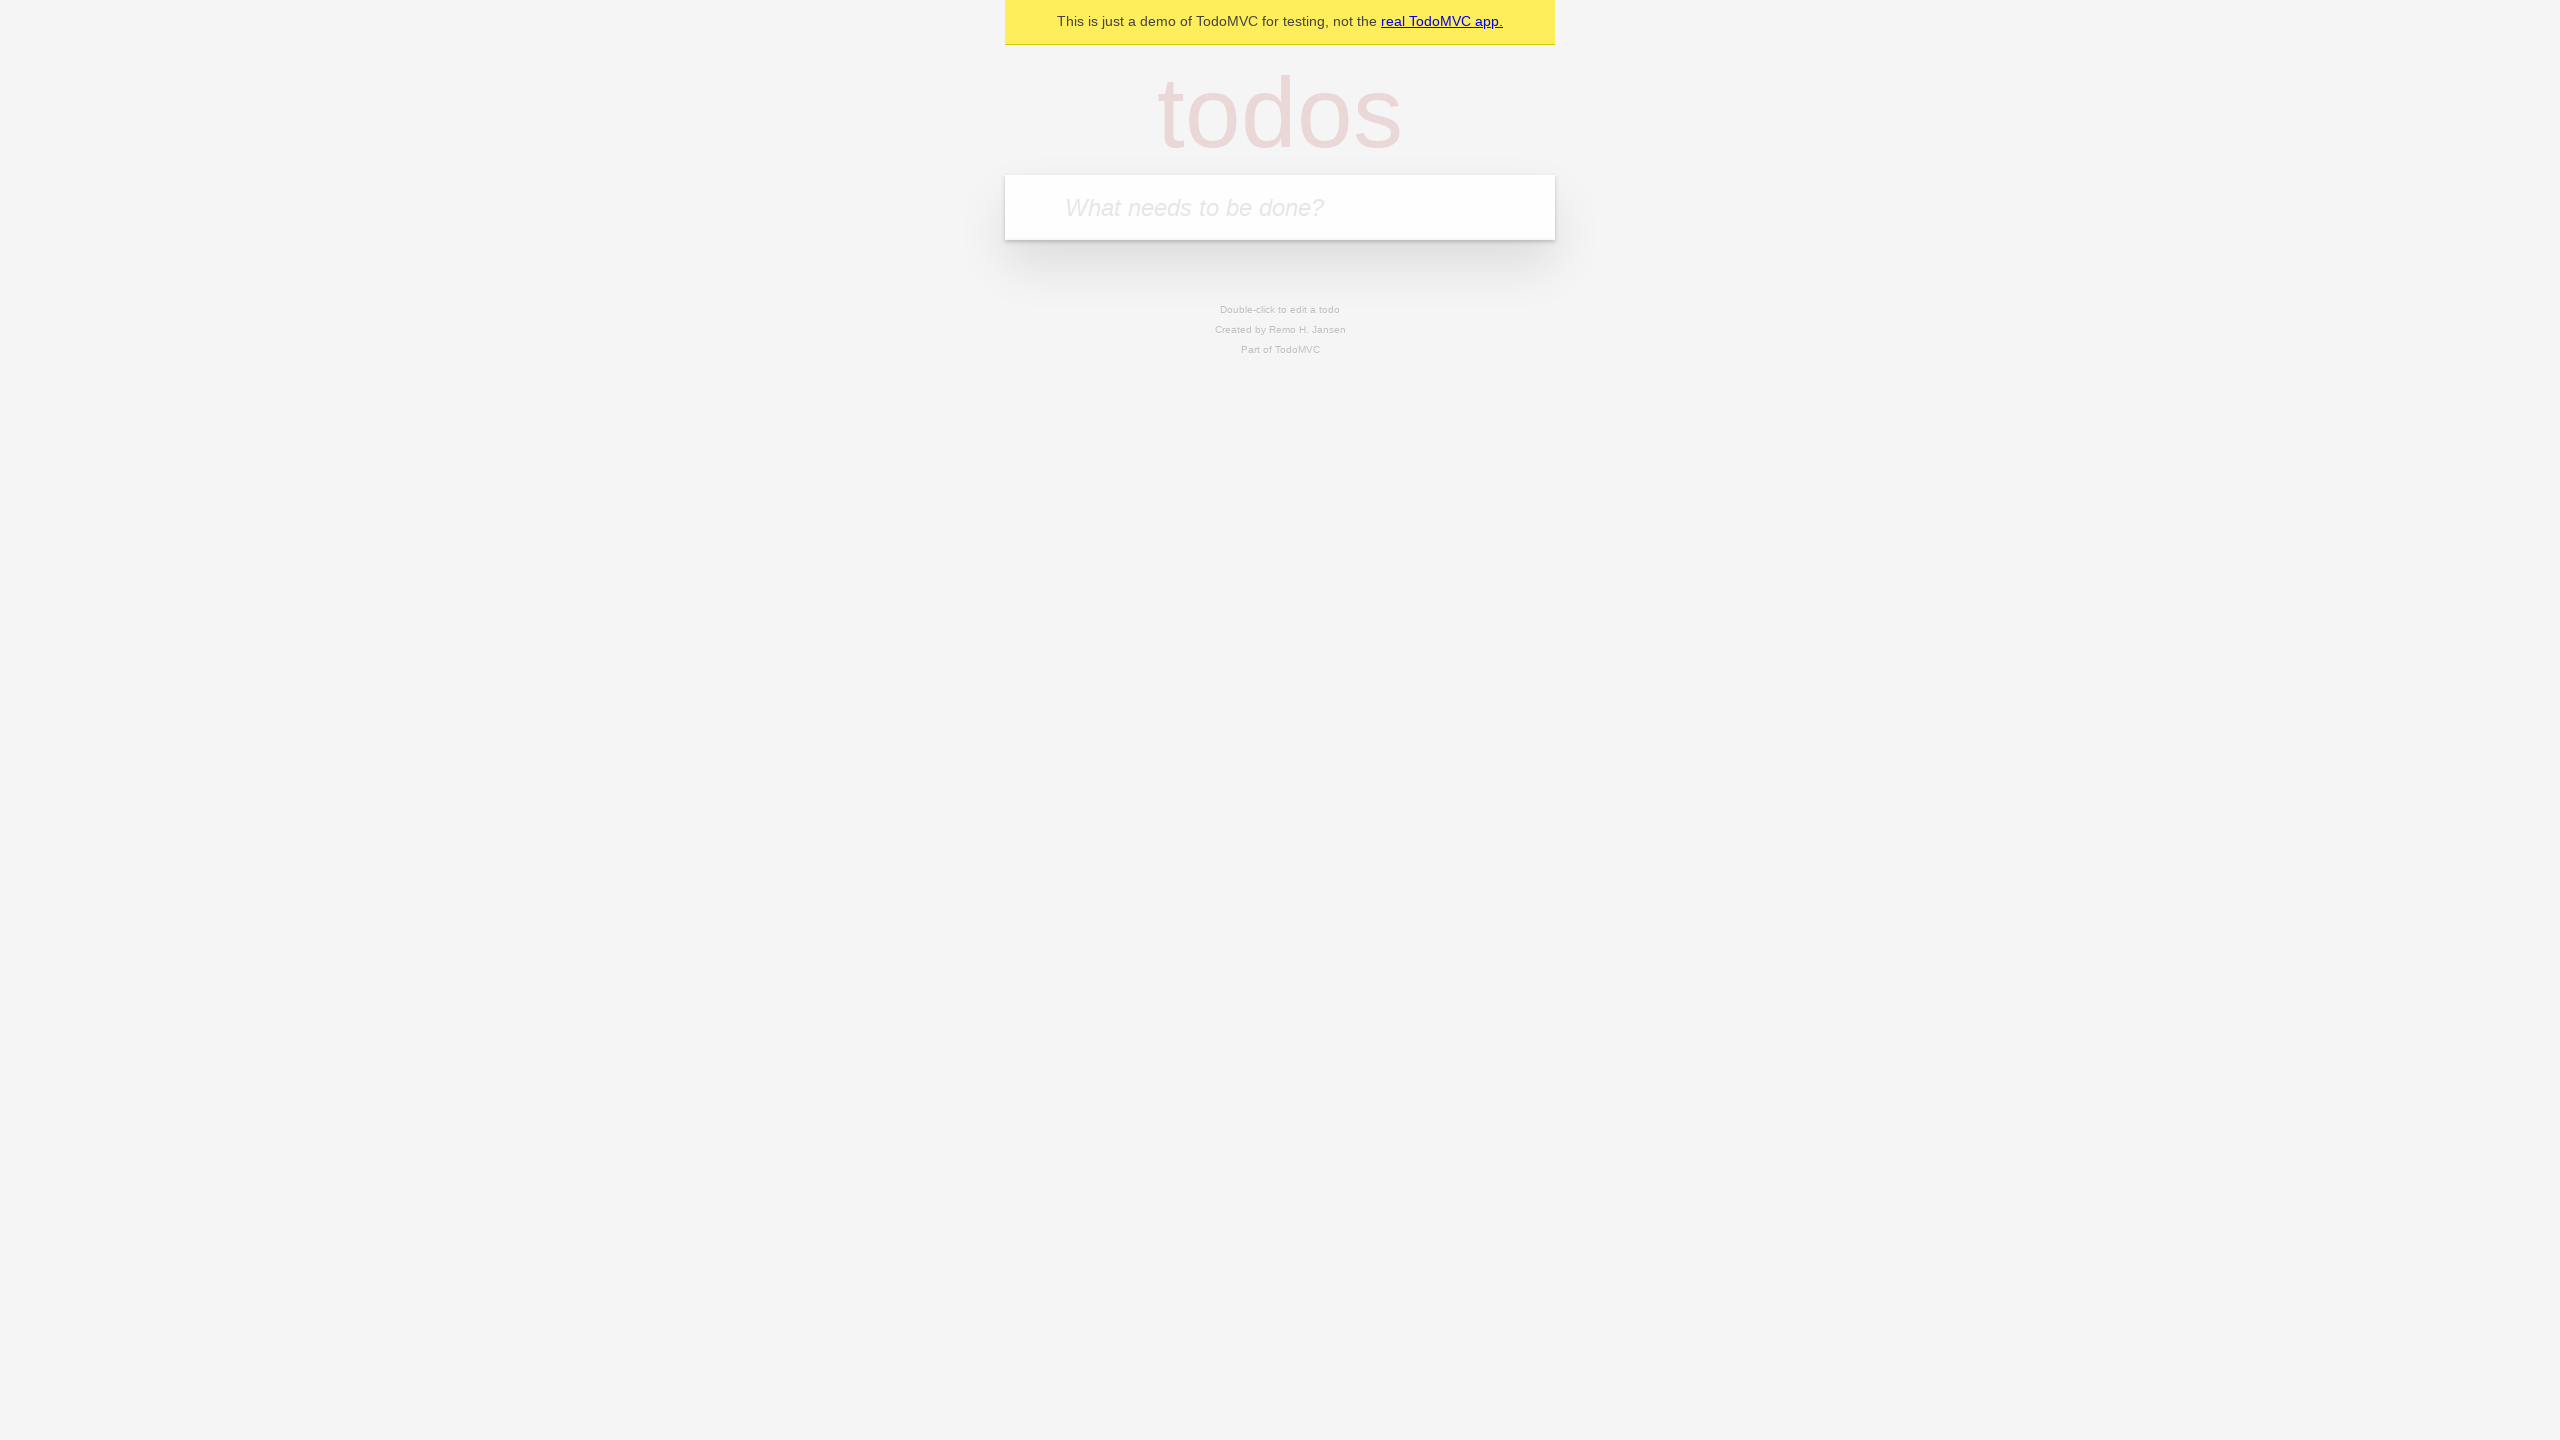

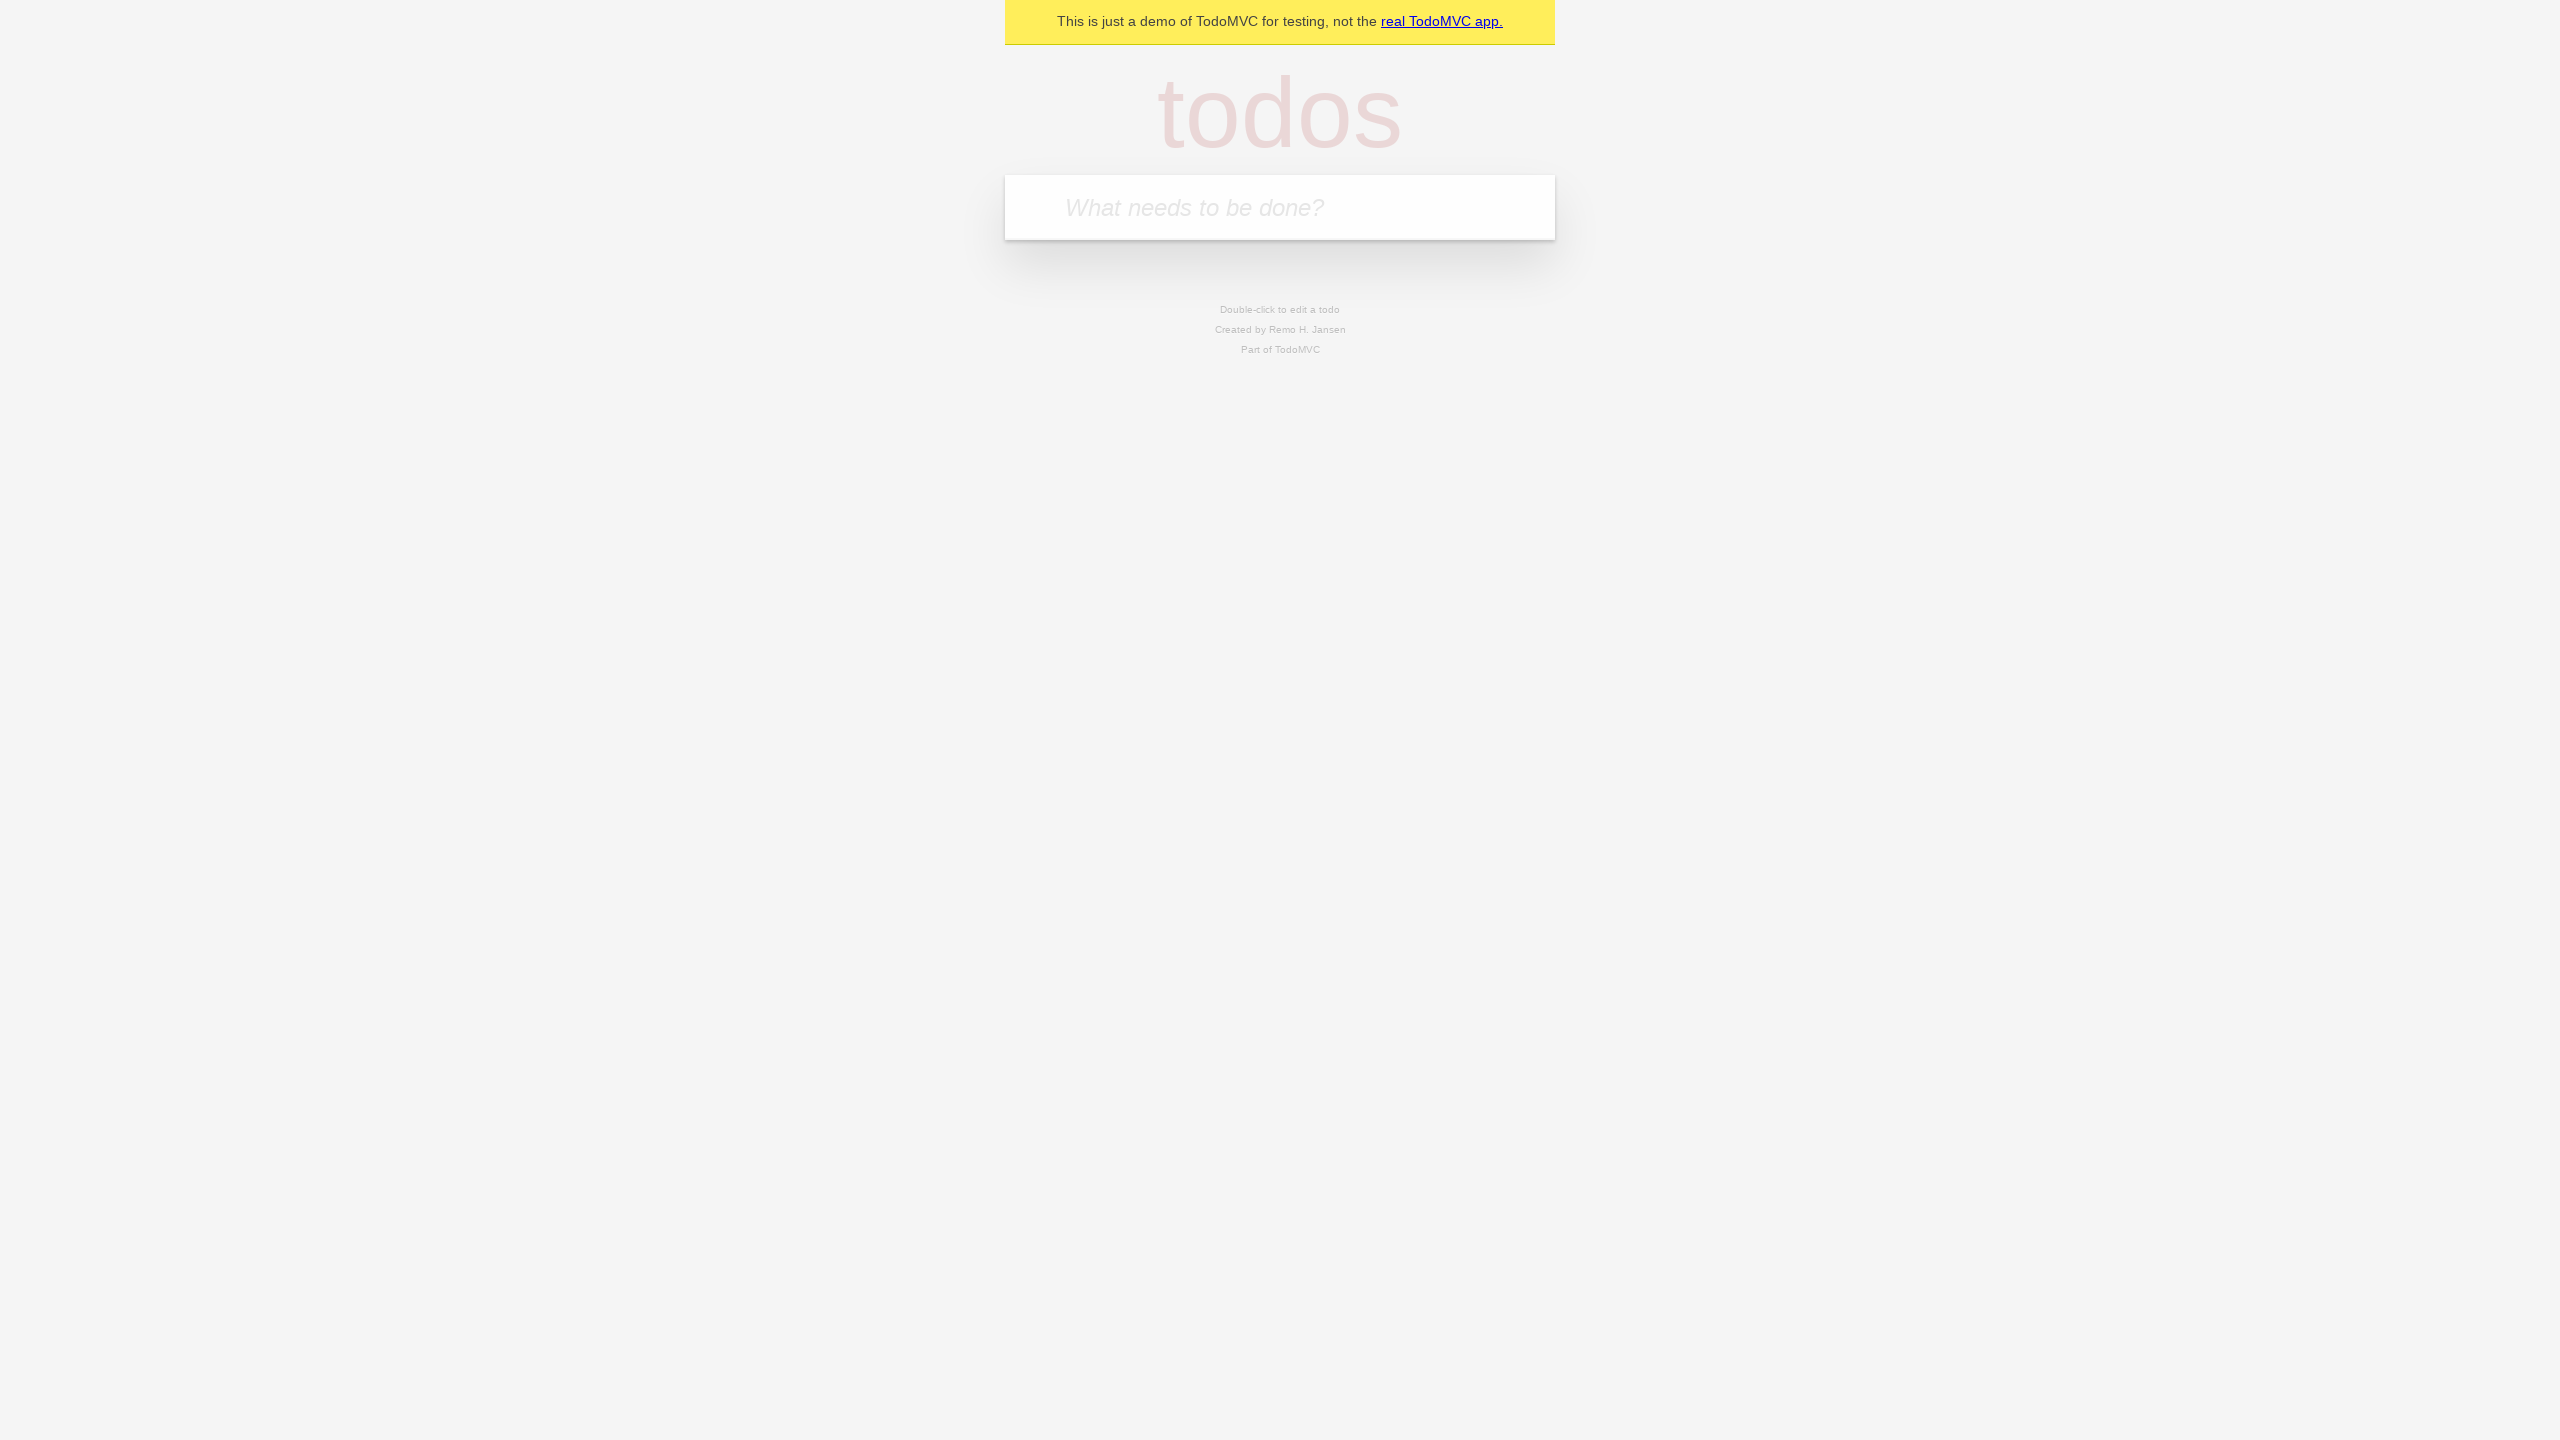